Tests filling all fields in a practice form including personal details, date of birth selection, subjects, hobbies, and location, then verifies the submitted data in the confirmation modal

Starting URL: https://demoqa.com/automation-practice-form

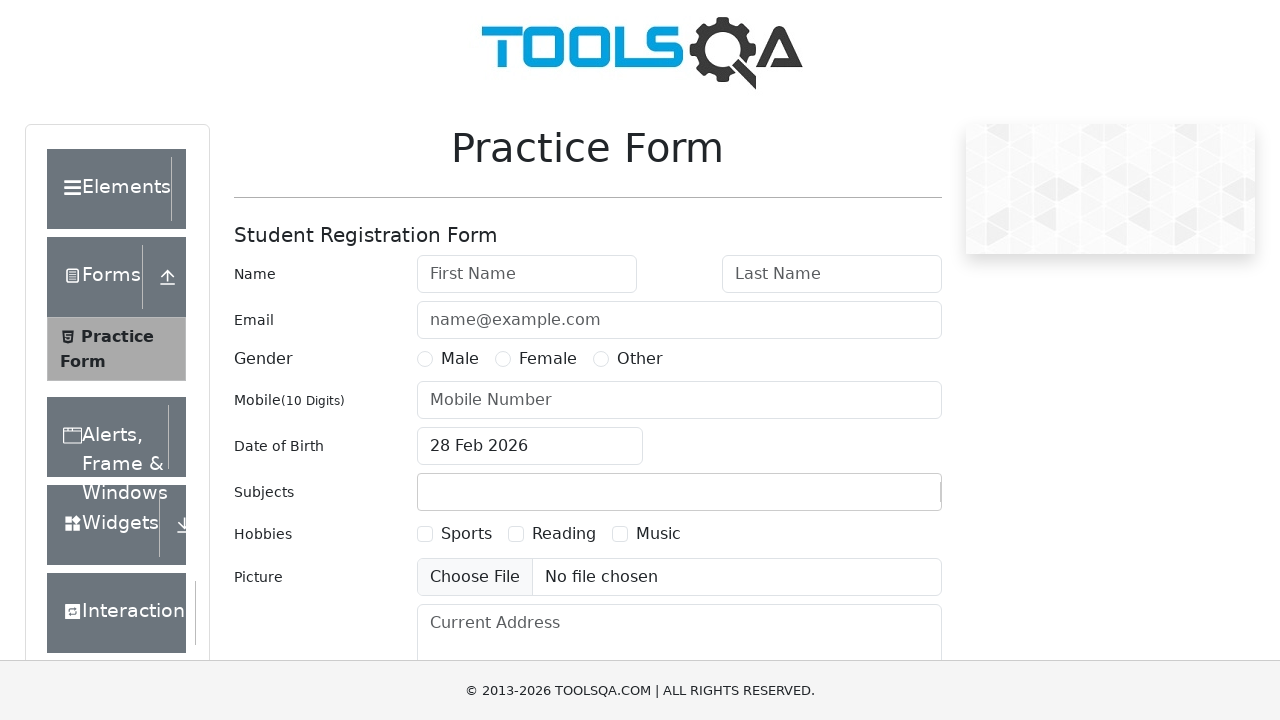

Filled first name field with 'Ivan' on #firstName
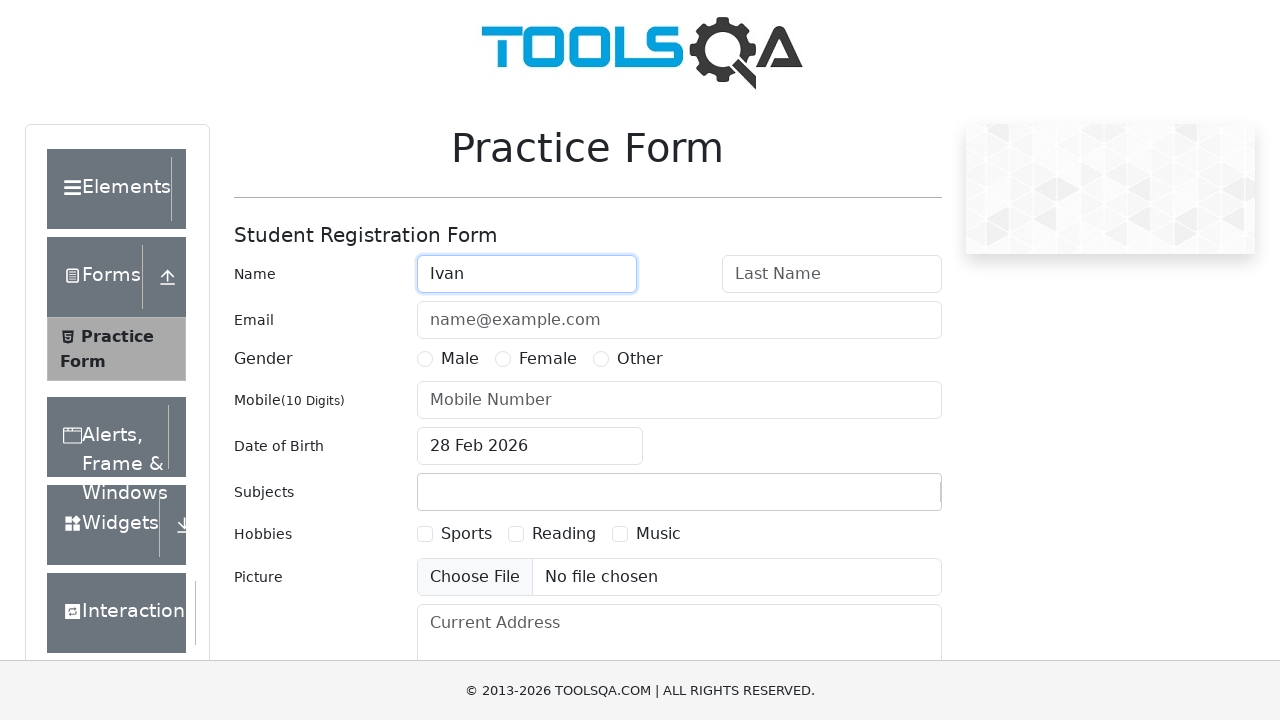

Filled last name field with 'Minaev' on #lastName
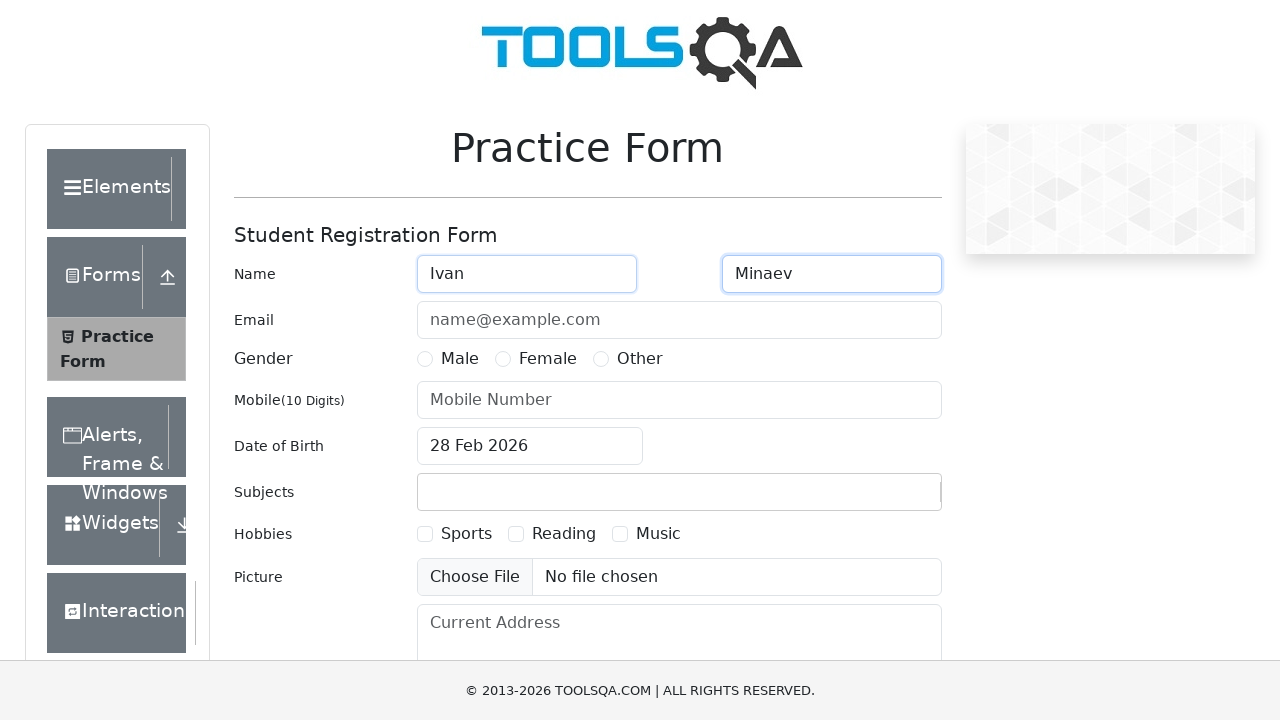

Filled email field with 'minaevi@mail.ru' on #userEmail
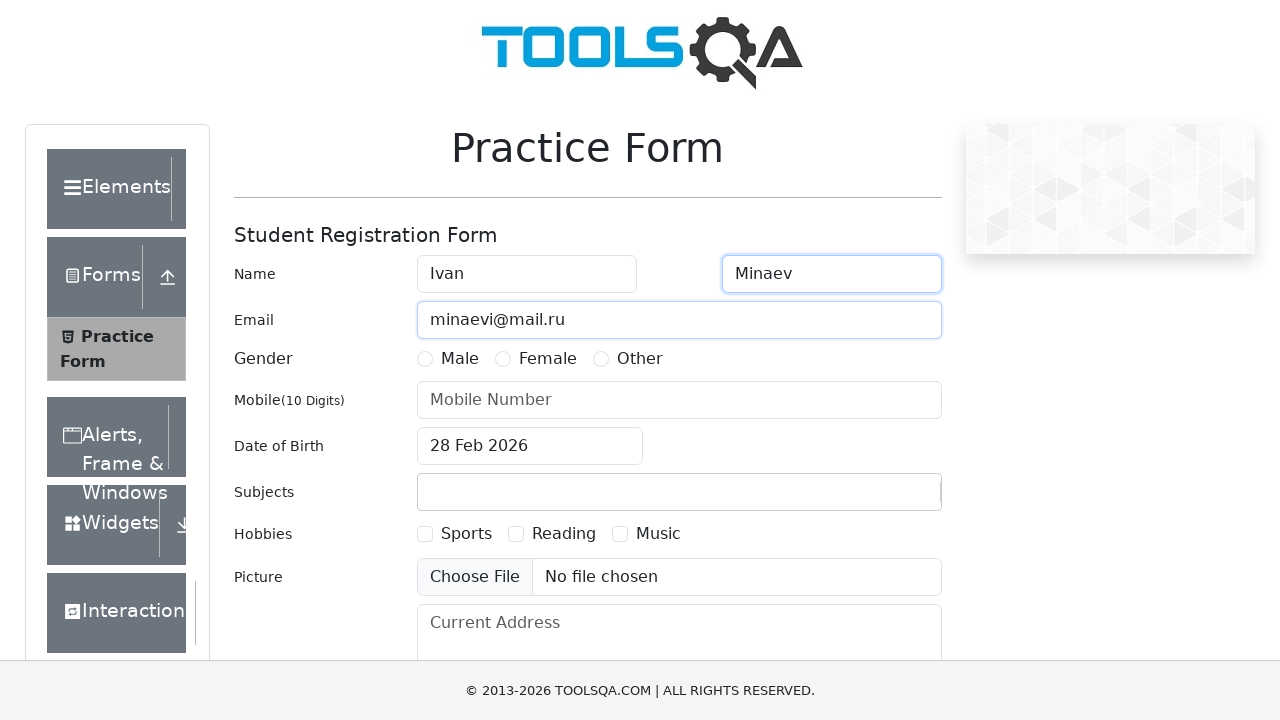

Selected male gender option at (460, 359) on [for='gender-radio-1']
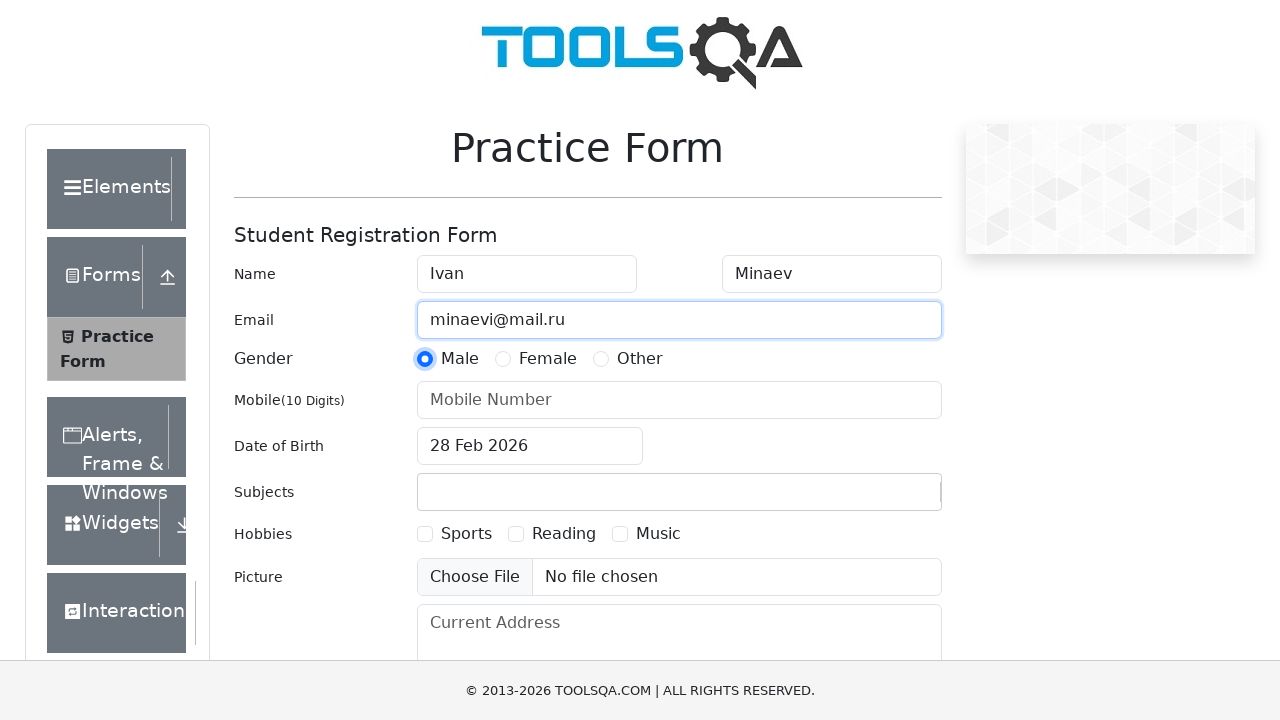

Filled mobile number field with '9008001122' on #userNumber
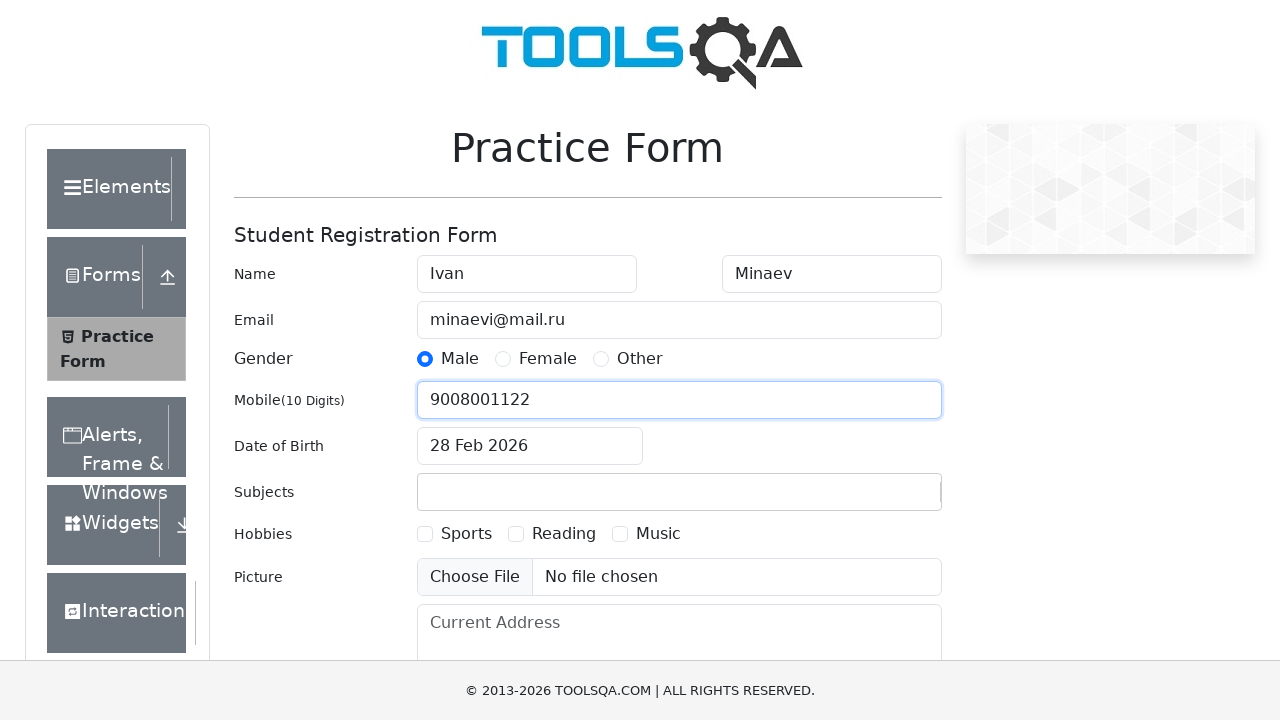

Opened date of birth picker at (530, 446) on #dateOfBirthInput
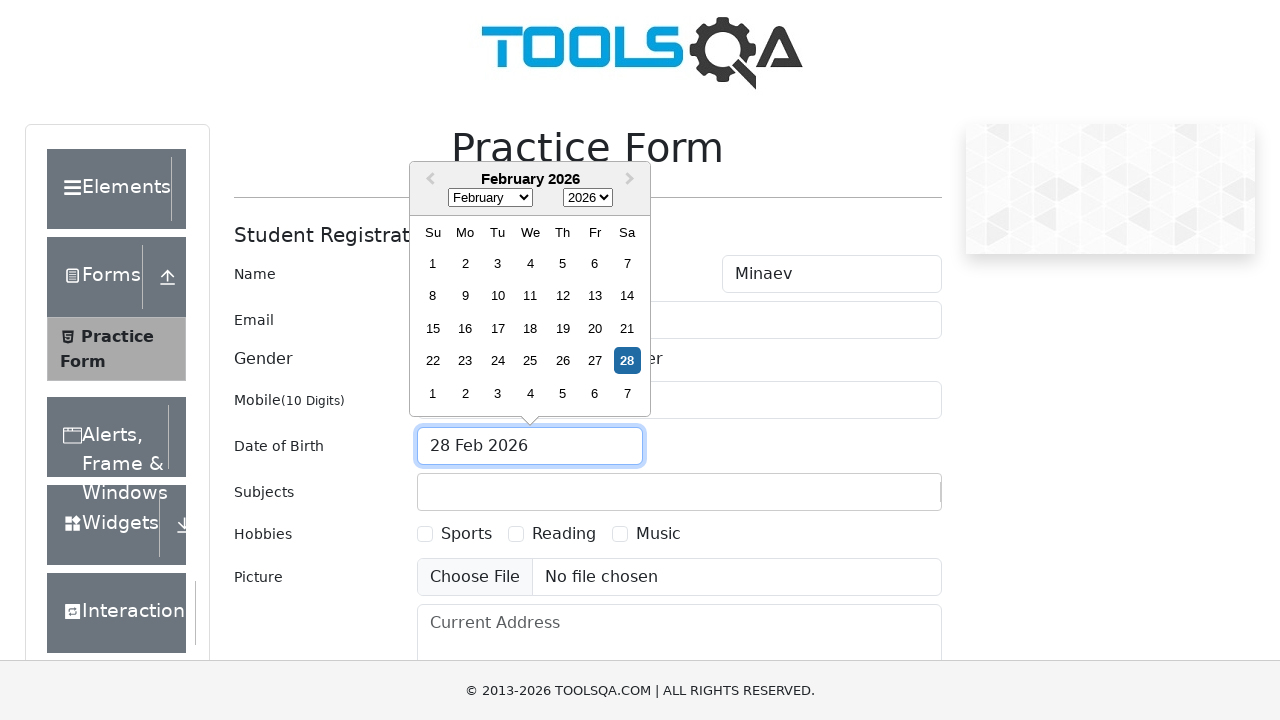

Selected January from month dropdown on .react-datepicker__month-select
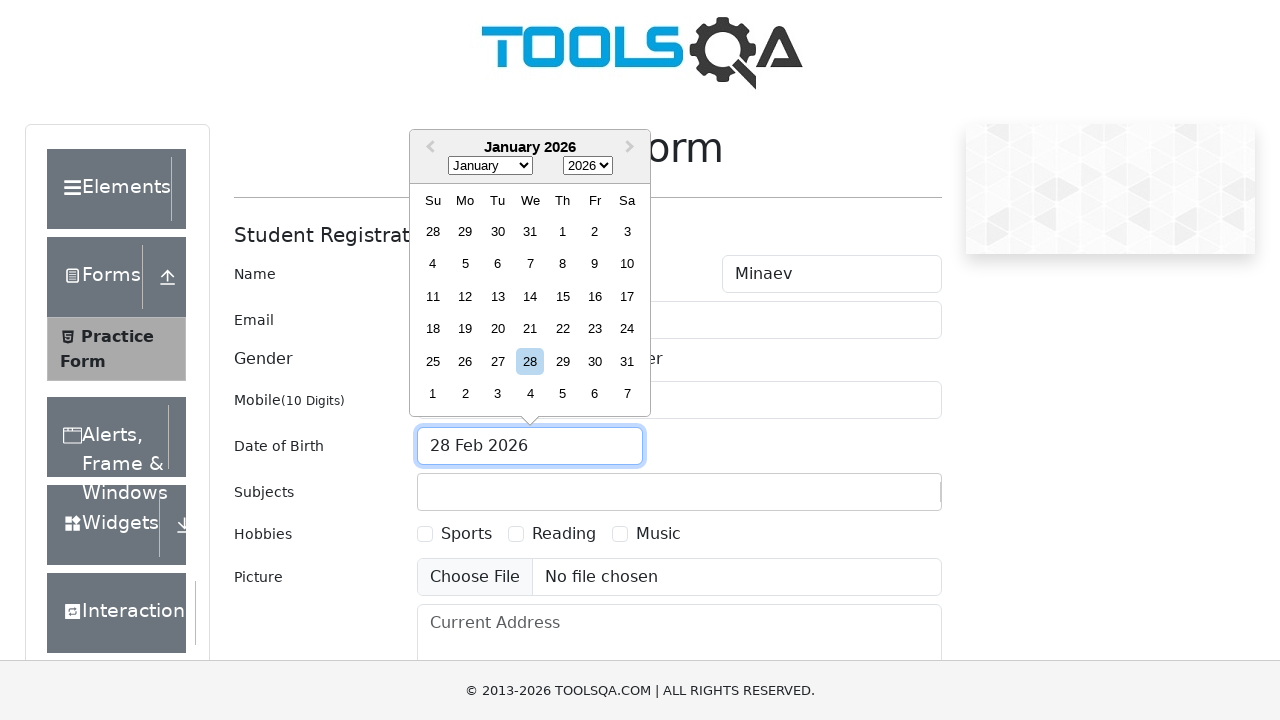

Selected 2000 from year dropdown on .react-datepicker__year-select
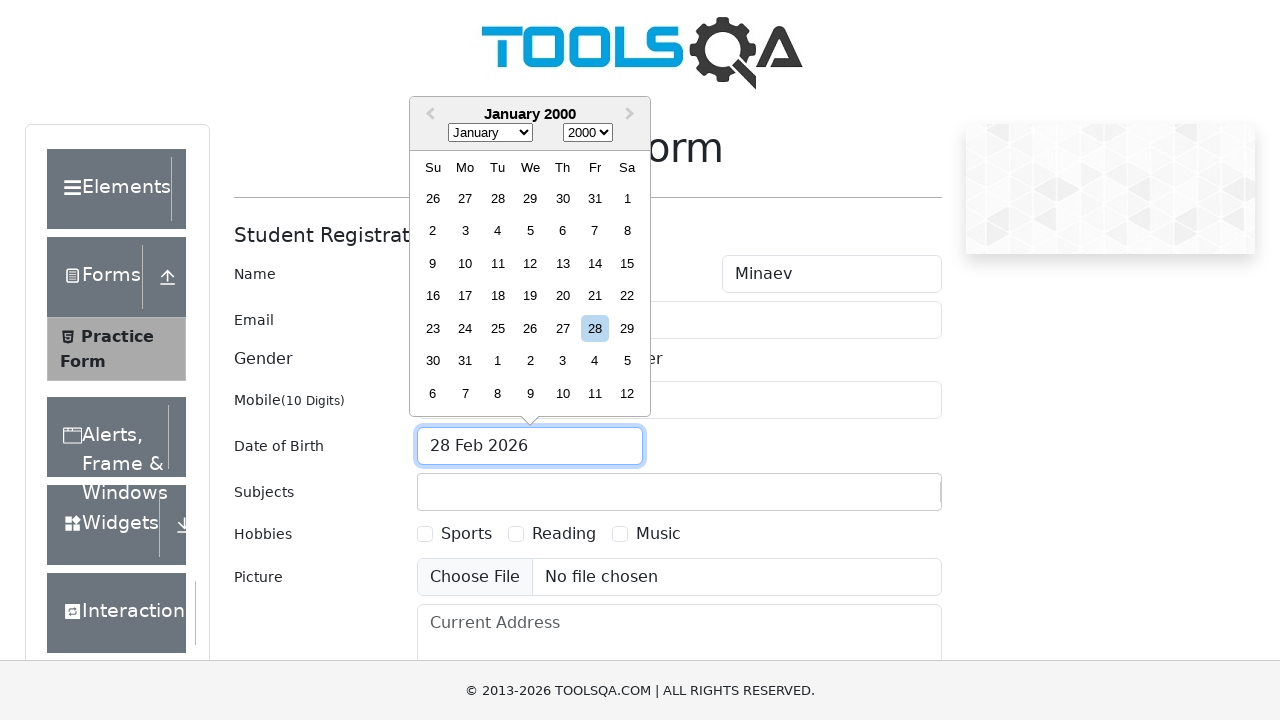

Selected day 12 from date picker at (530, 263) on .react-datepicker__day.react-datepicker__day--012
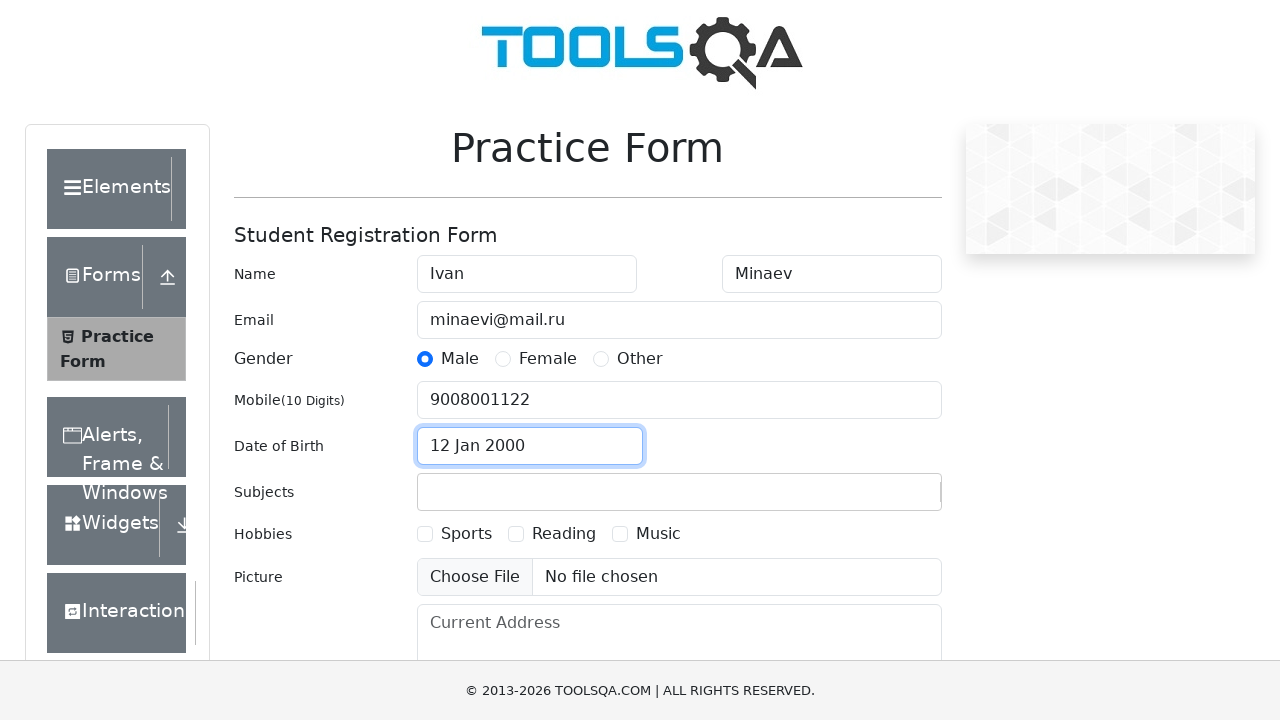

Filled subjects field with 'Physics' on #subjectsInput
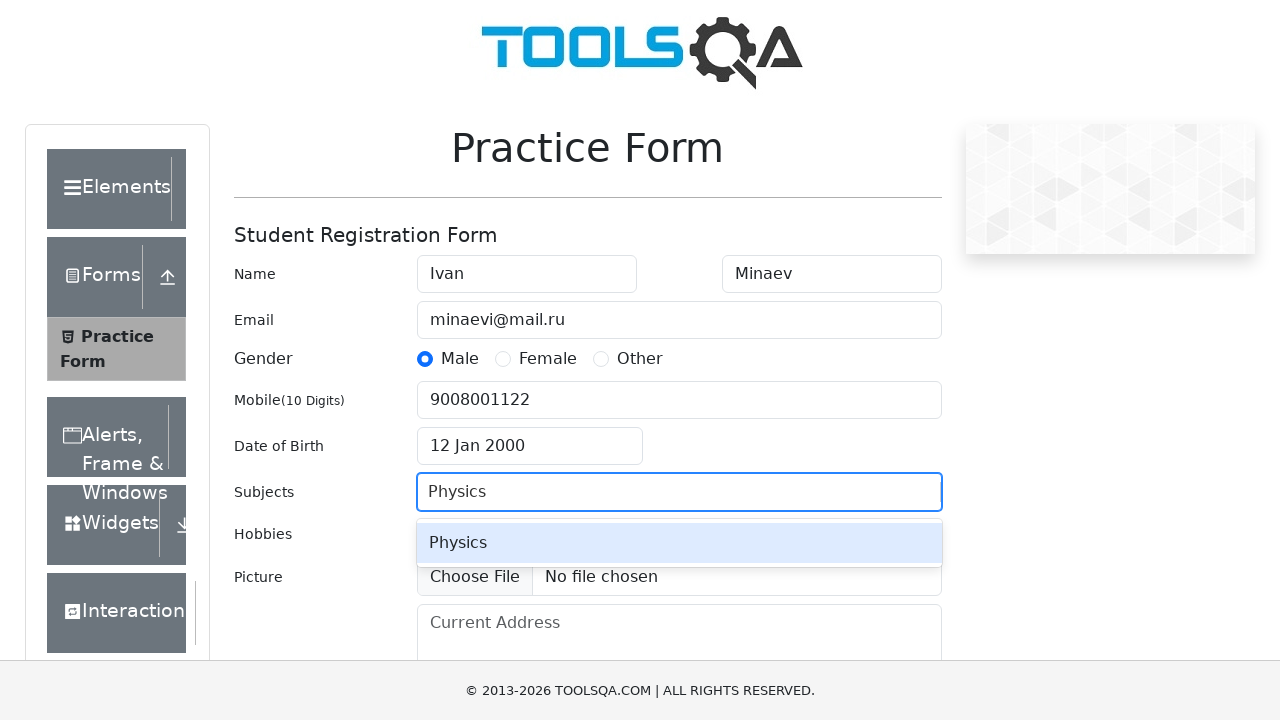

Pressed Enter to confirm Physics subject on #subjectsInput
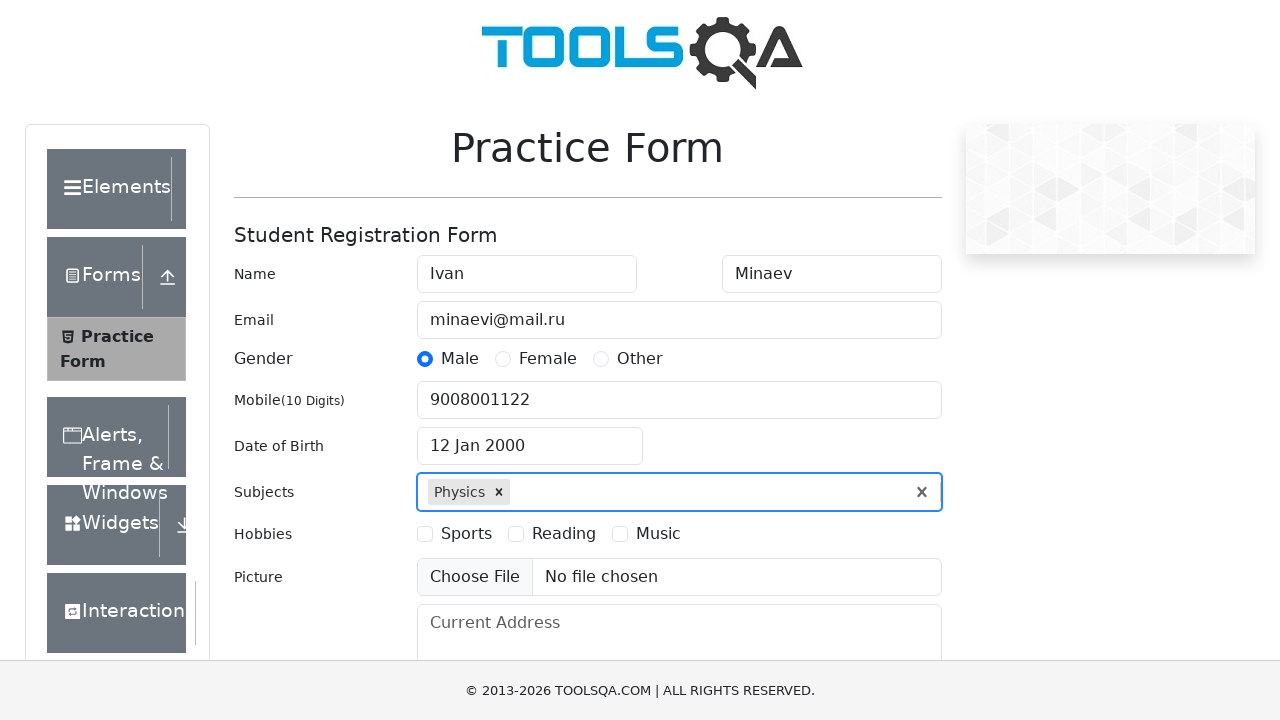

Filled current address field with 'Saratov' on #currentAddress
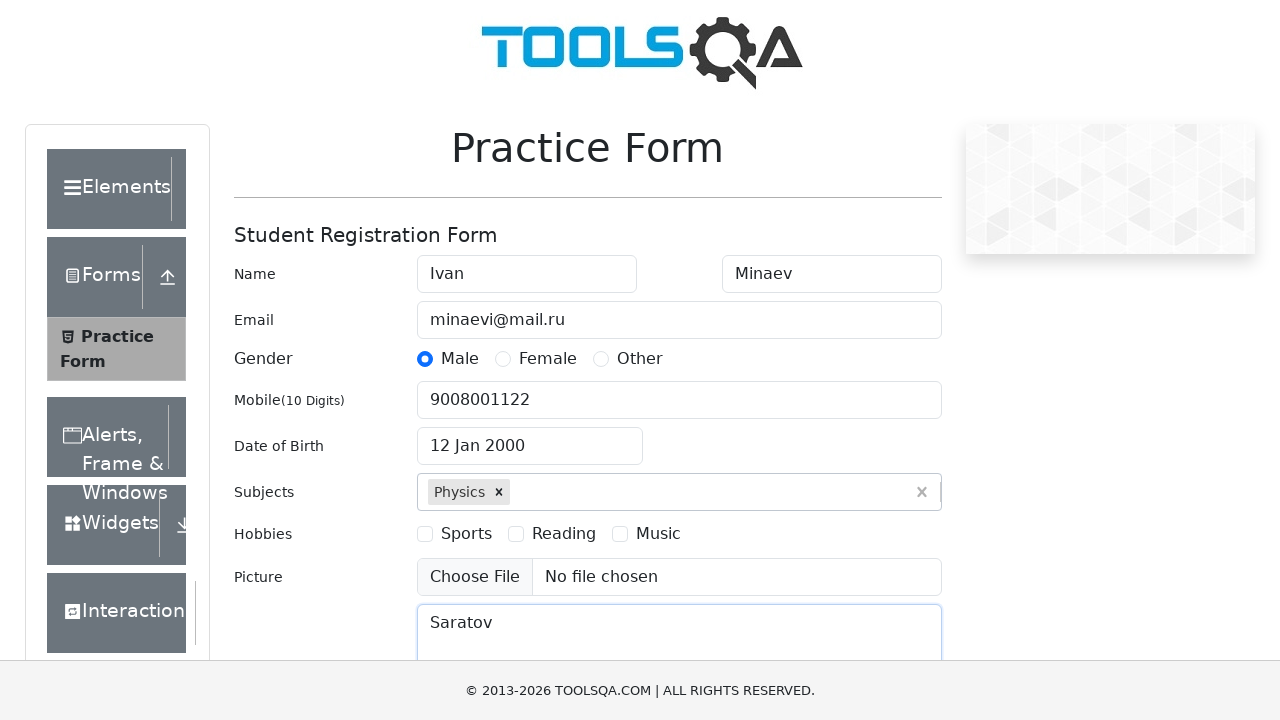

Filled state selection field with 'NCR' on #react-select-3-input
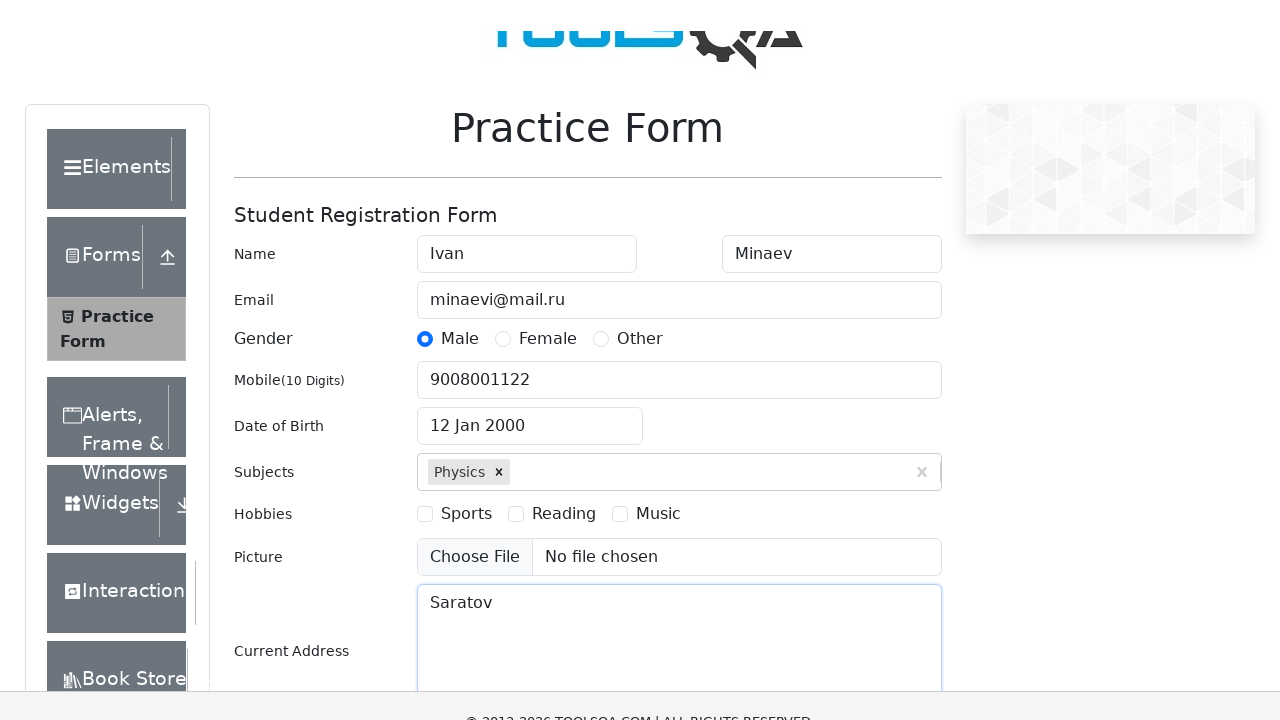

Pressed Enter to confirm NCR state selection on #react-select-3-input
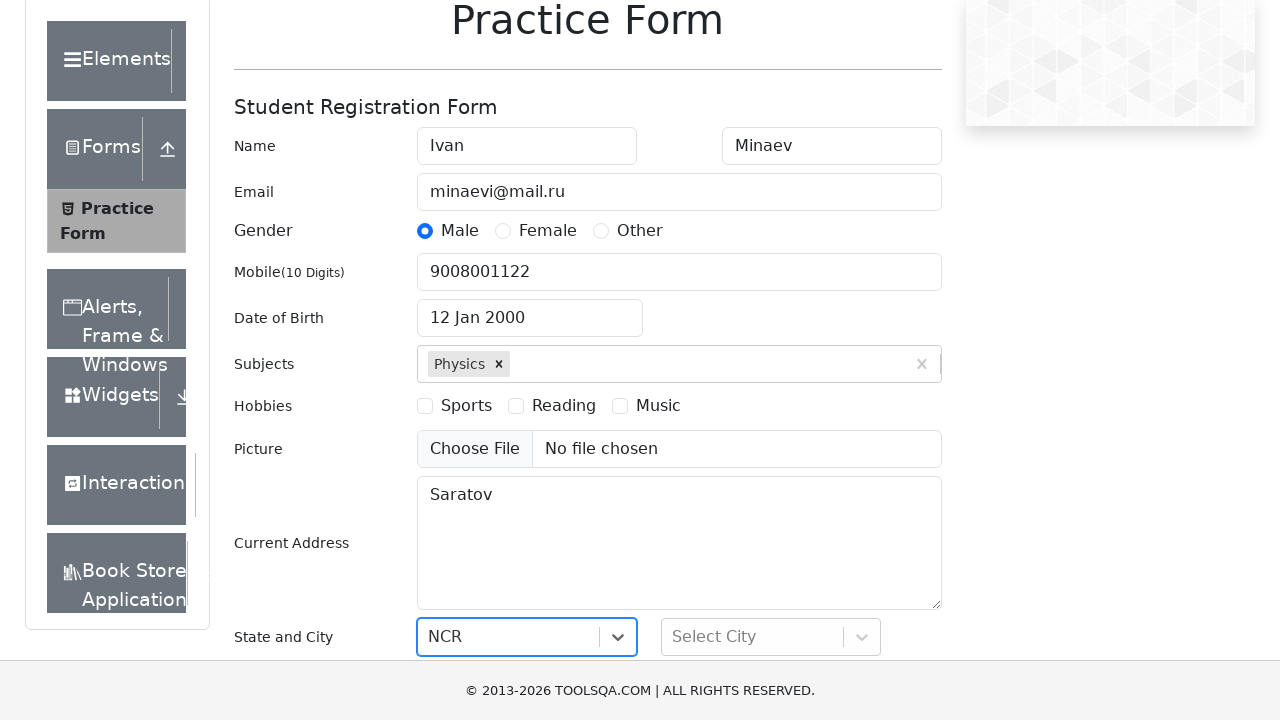

Filled city selection field with 'Delhi' on #react-select-4-input
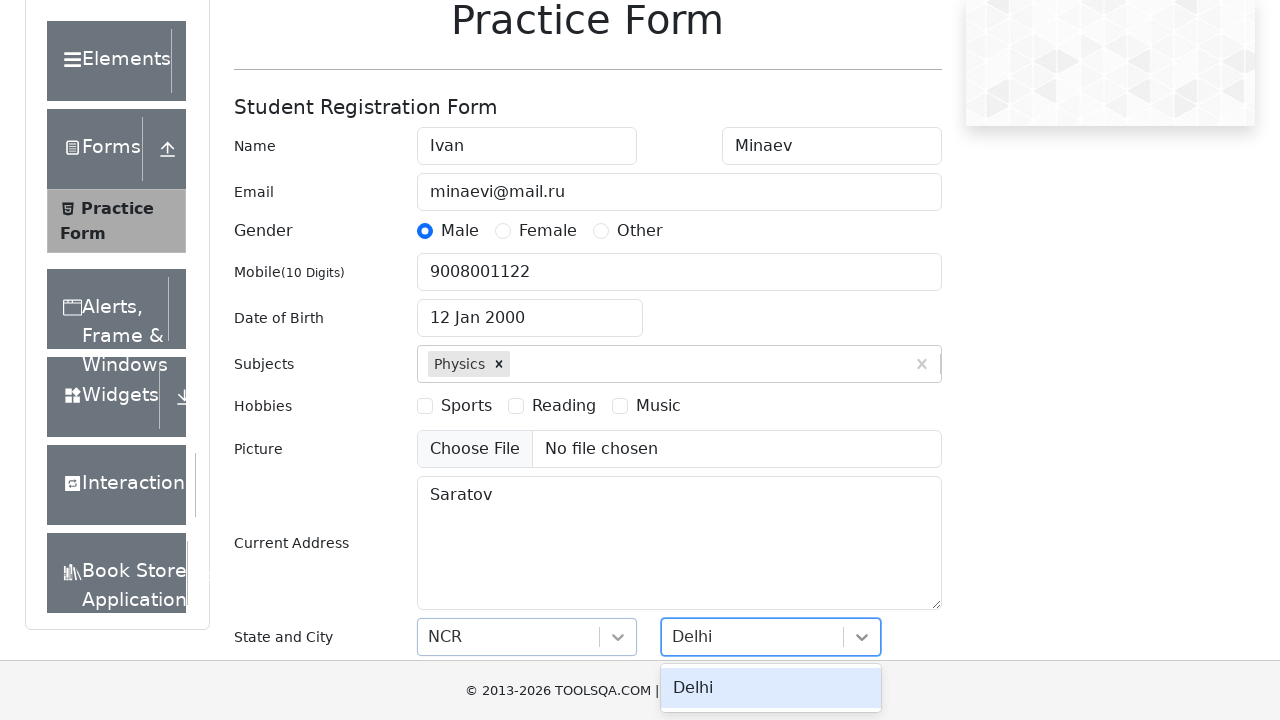

Pressed Enter to confirm Delhi city selection on #react-select-4-input
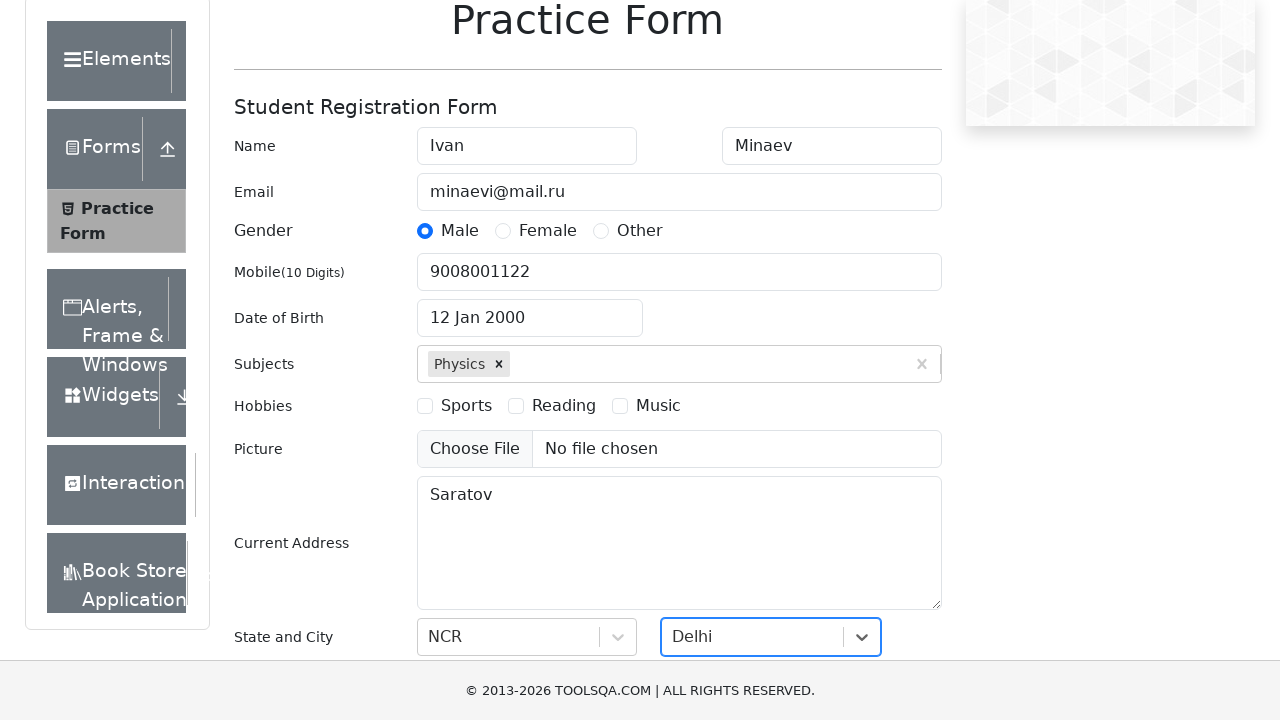

Selected hobbies checkbox 2 at (564, 406) on [for='hobbies-checkbox-2']
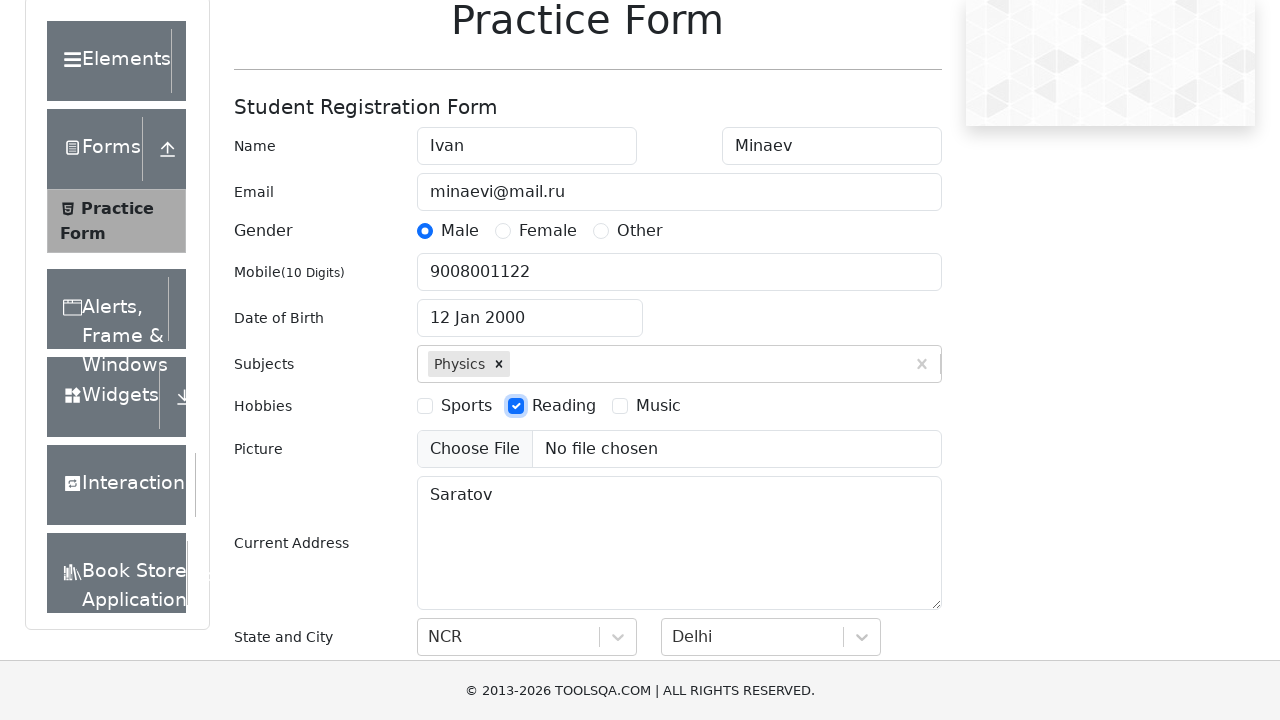

Selected hobbies checkbox 3 at (658, 406) on [for='hobbies-checkbox-3']
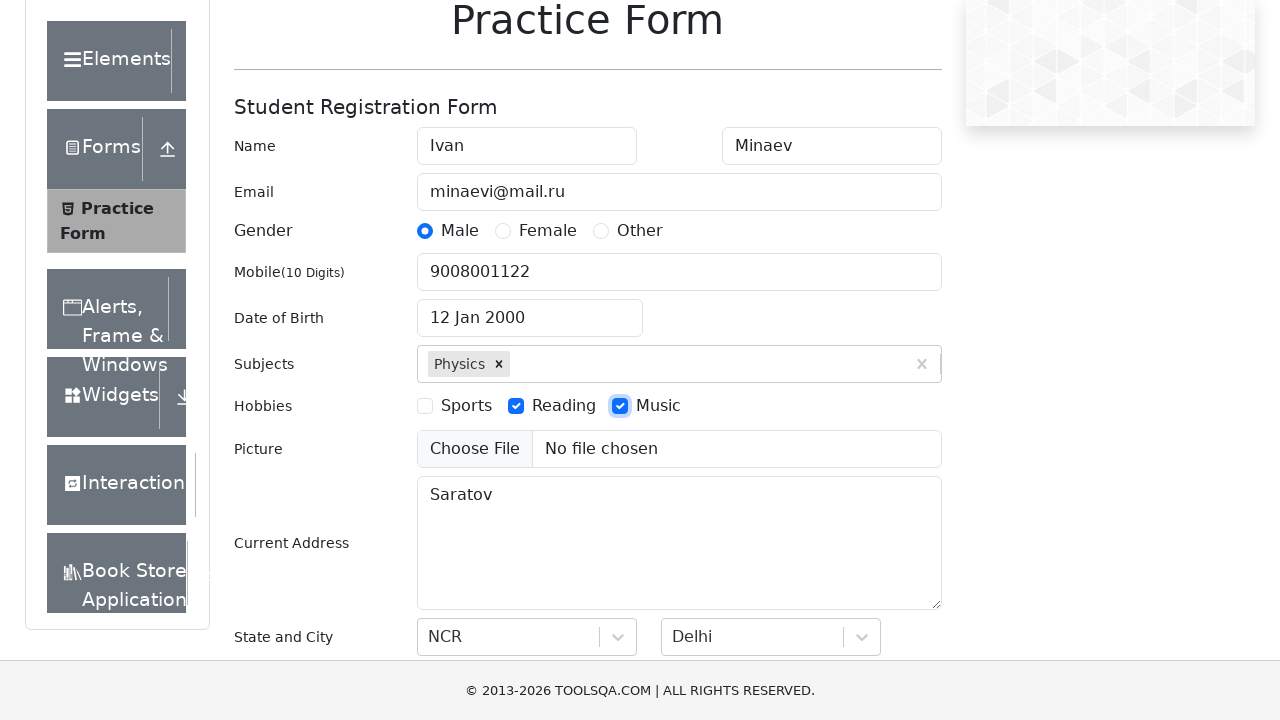

Selected hobbies checkbox 1 at (466, 406) on [for='hobbies-checkbox-1']
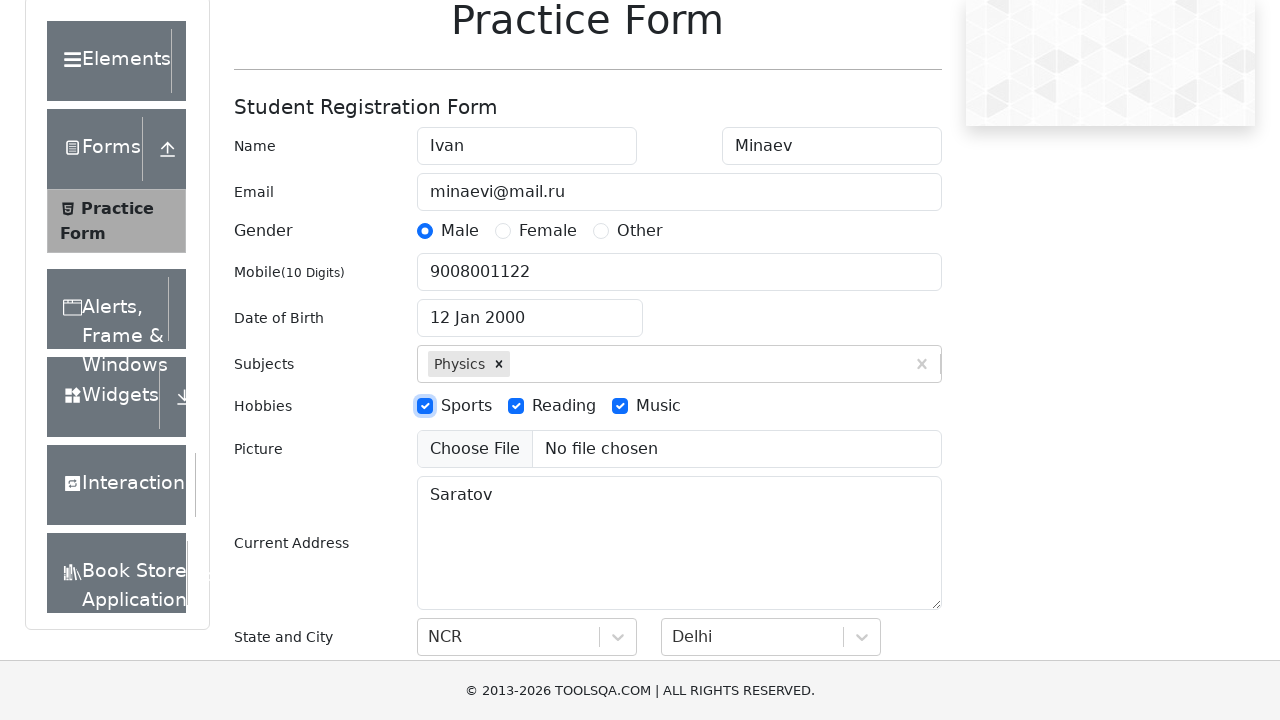

Submitted the practice form on #submit
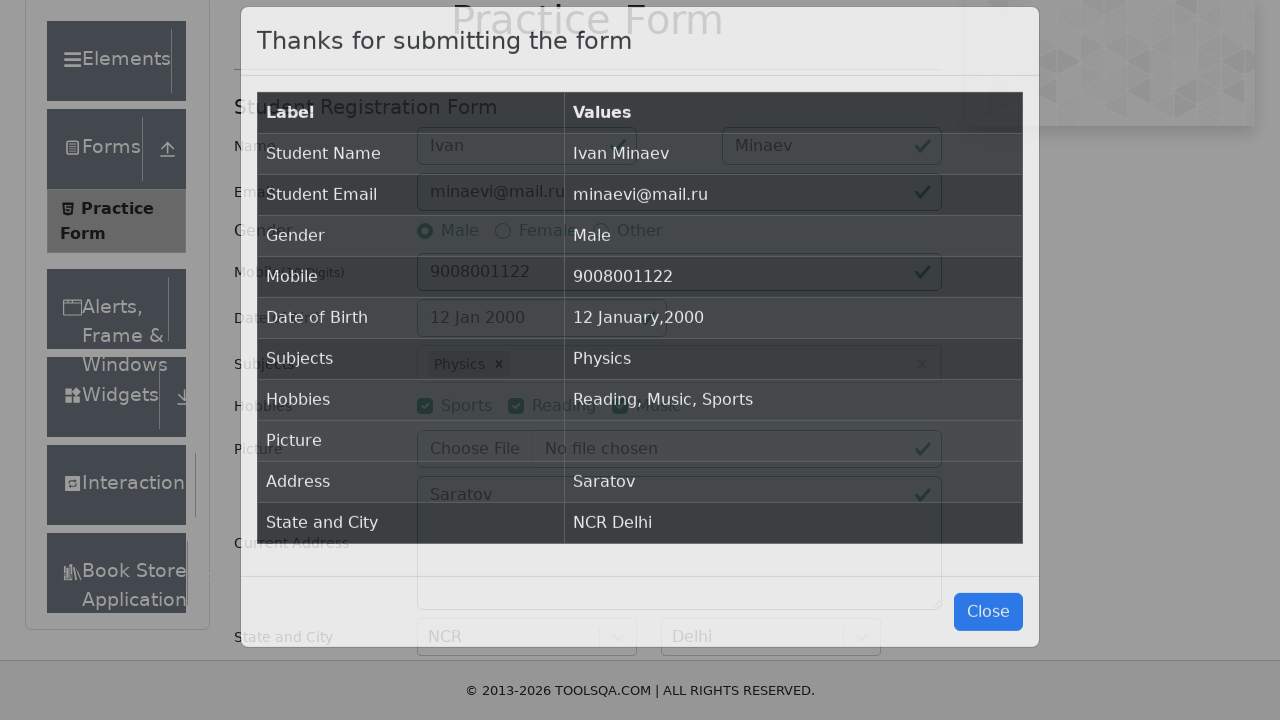

Confirmation modal appeared with submitted data
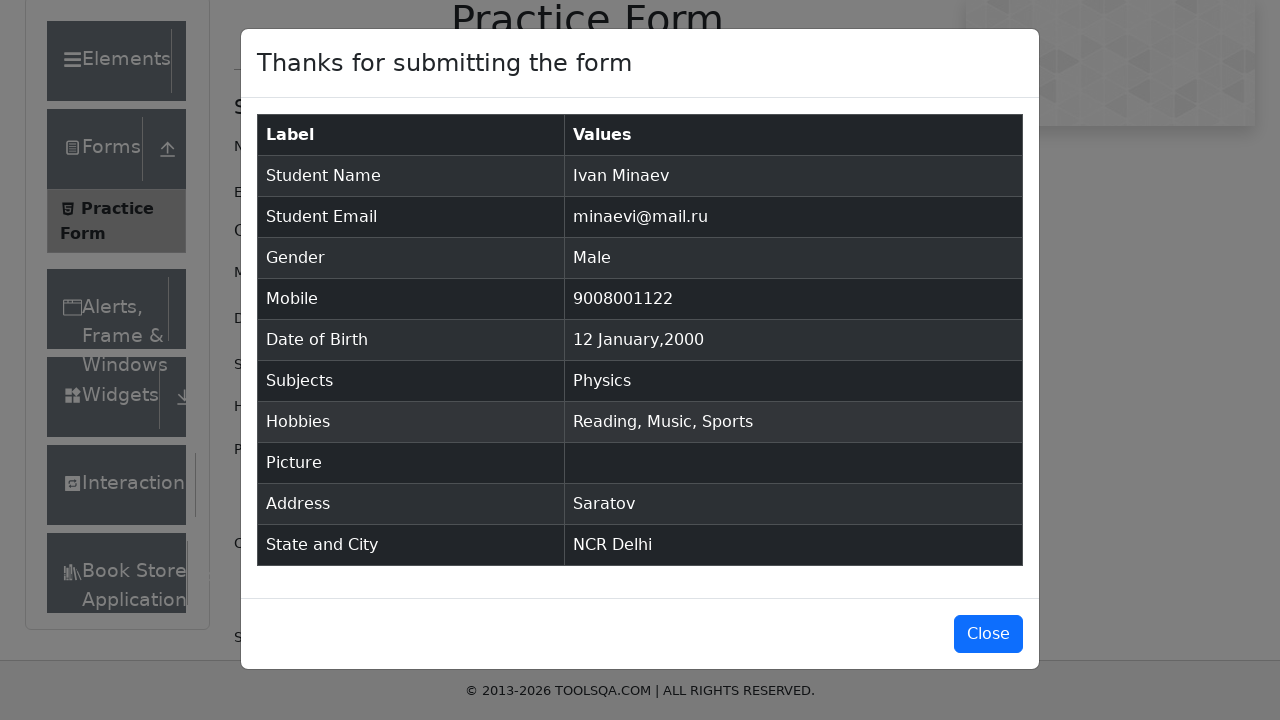

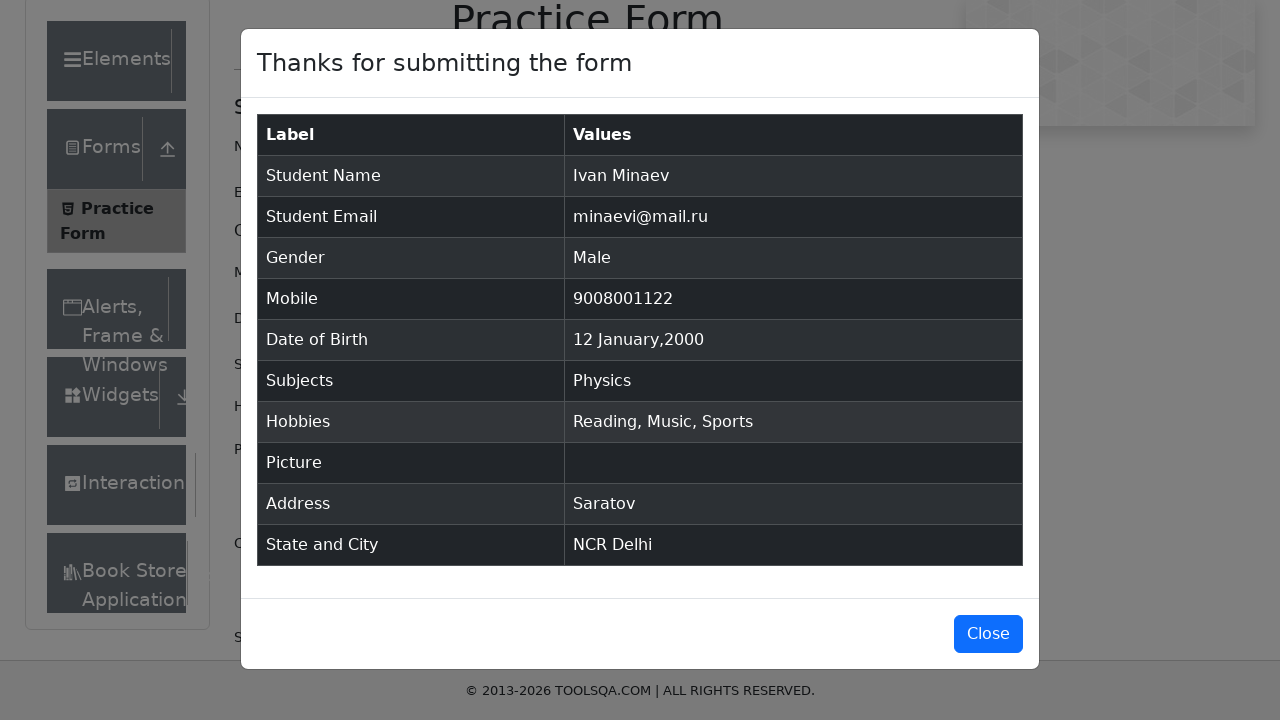